Tests dynamically loaded page elements by navigating to the page, clicking start button and waiting for content to load

Starting URL: https://the-internet.herokuapp.com/

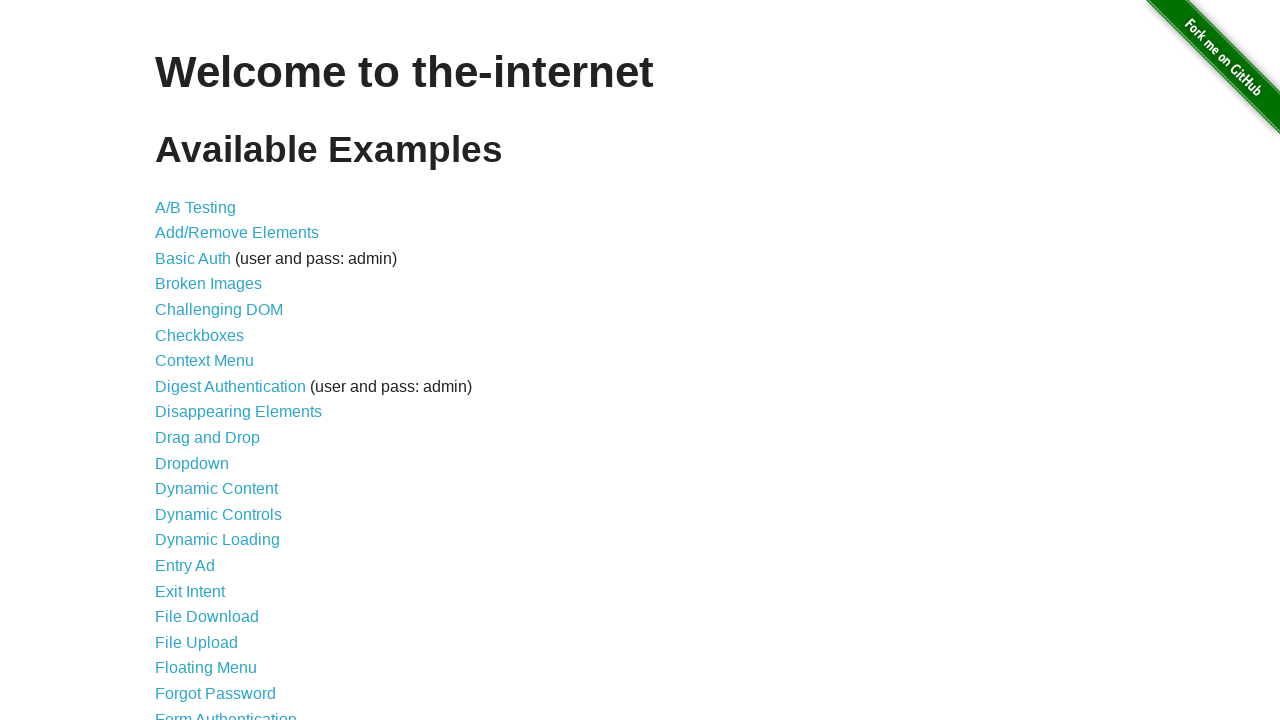

Dynamic loading link appeared
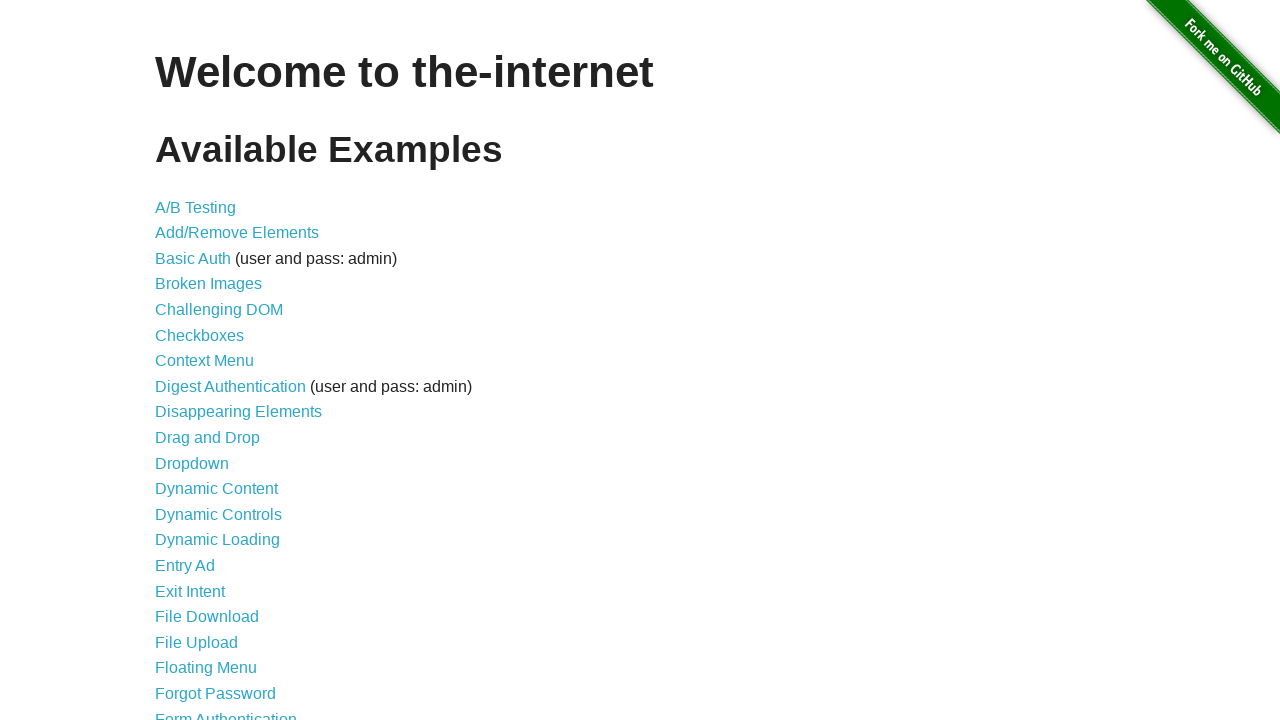

Clicked dynamic loading link at (218, 540) on xpath=//a[@href='/dynamic_loading']
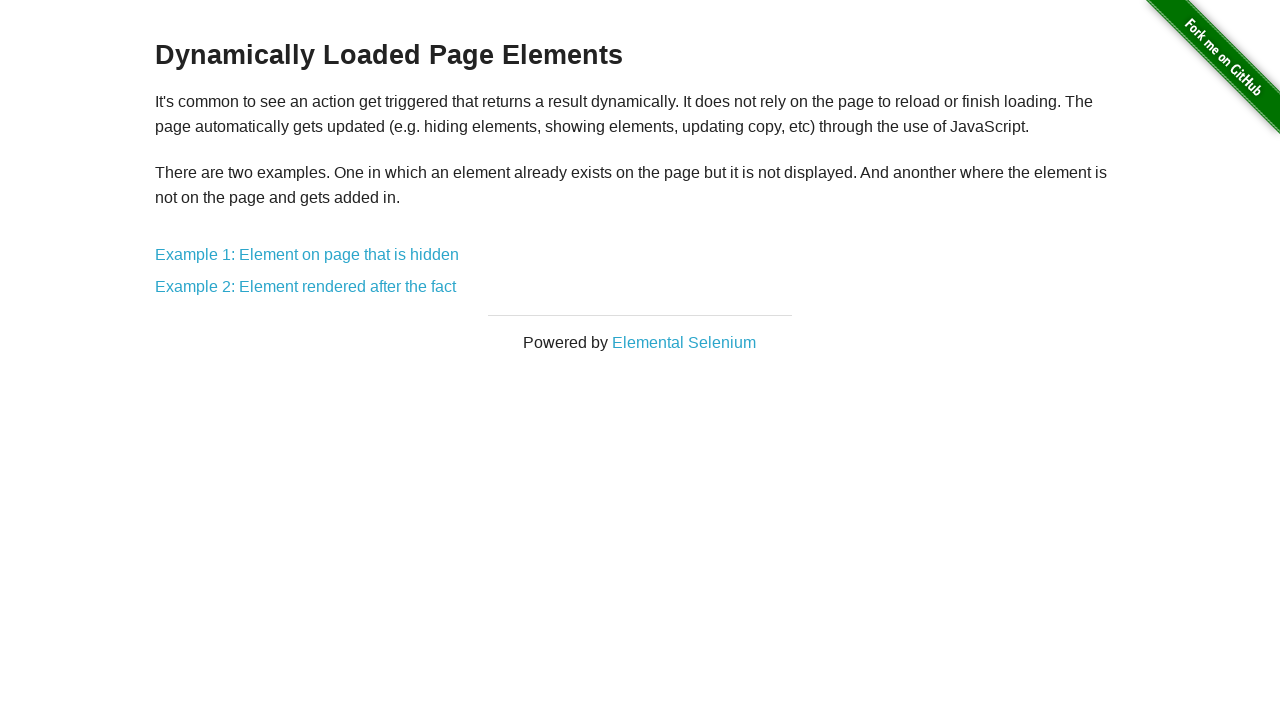

Clicked Example 1 link at (307, 255) on xpath=//a[@href='/dynamic_loading/1']
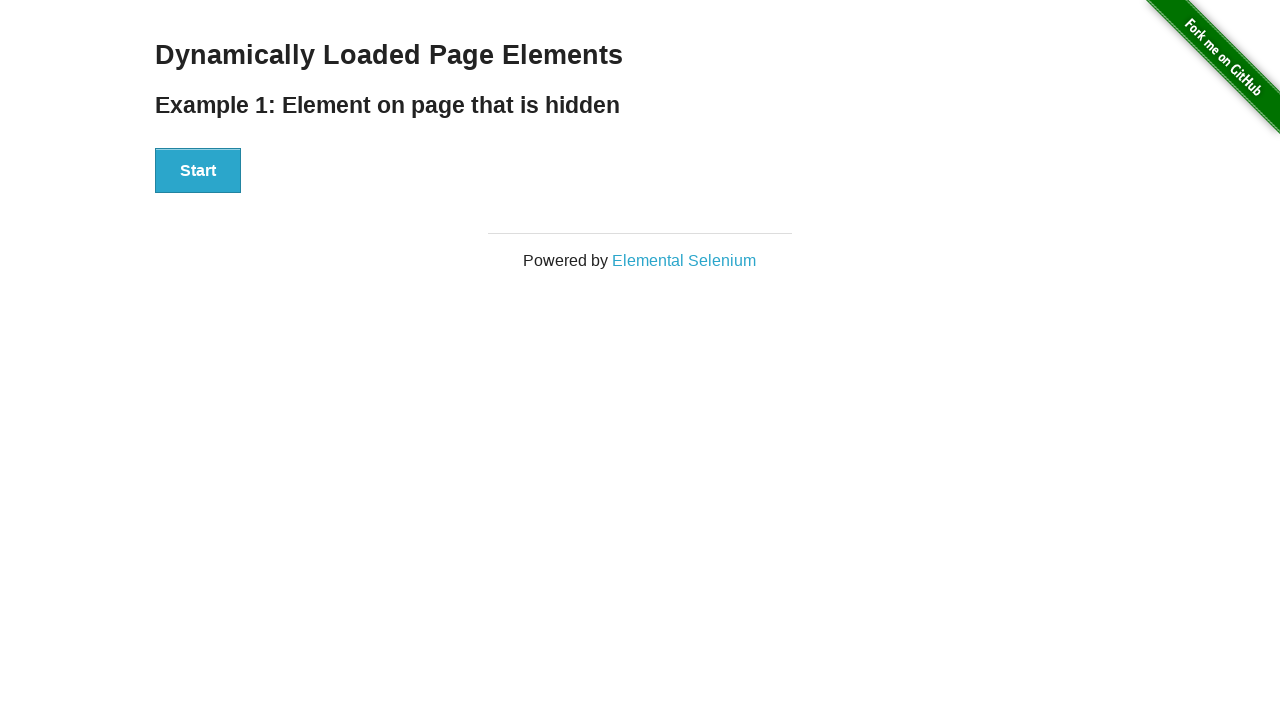

Clicked Start button to trigger dynamic loading at (198, 171) on xpath=//div[@id='start']/button
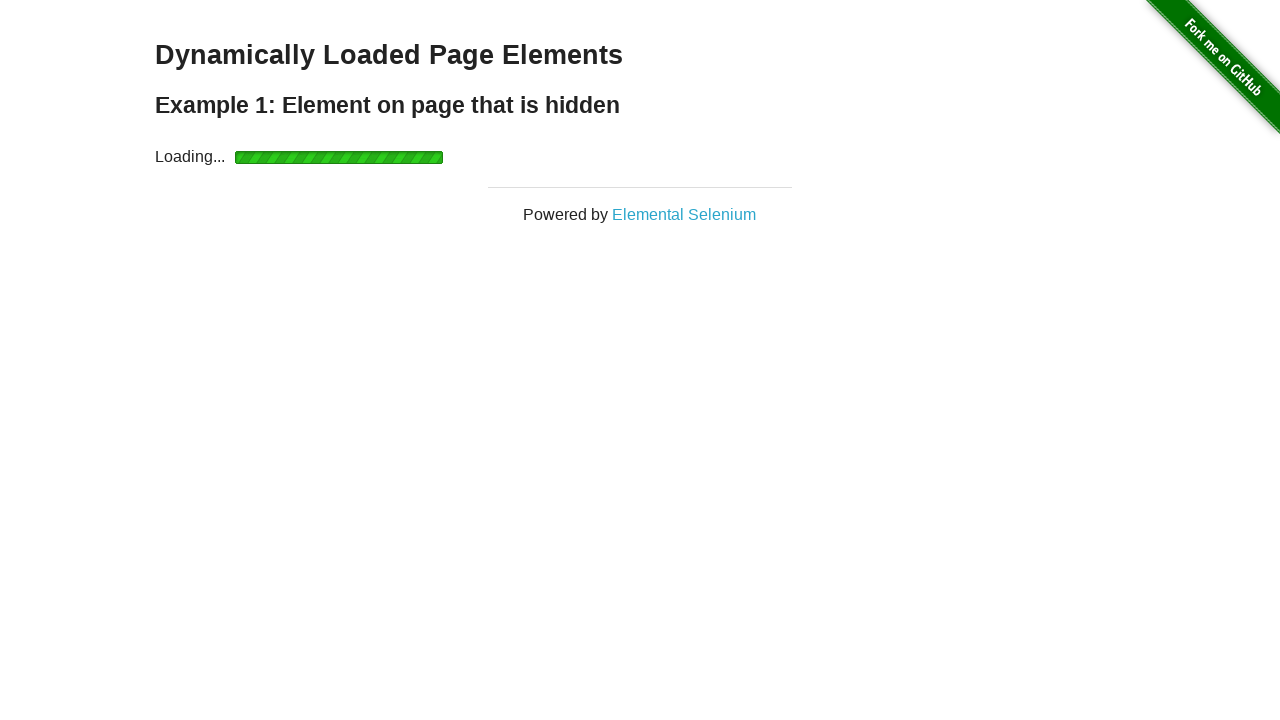

Dynamic content finished loading
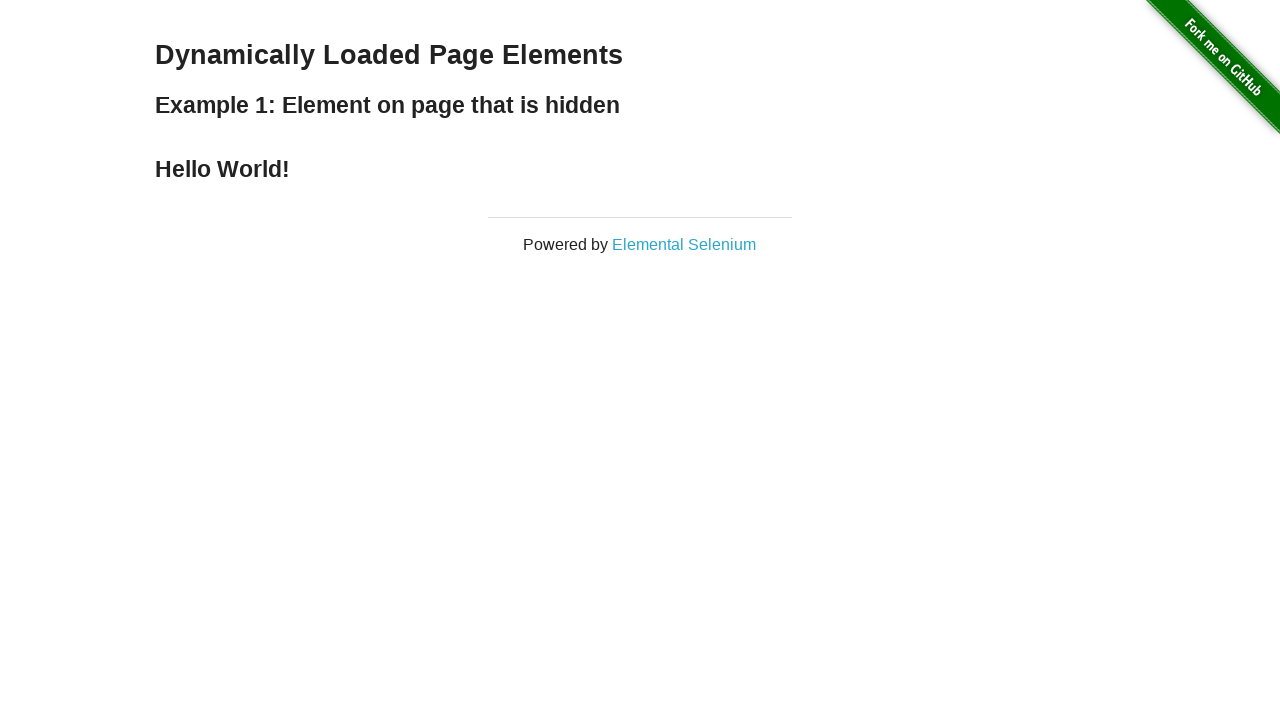

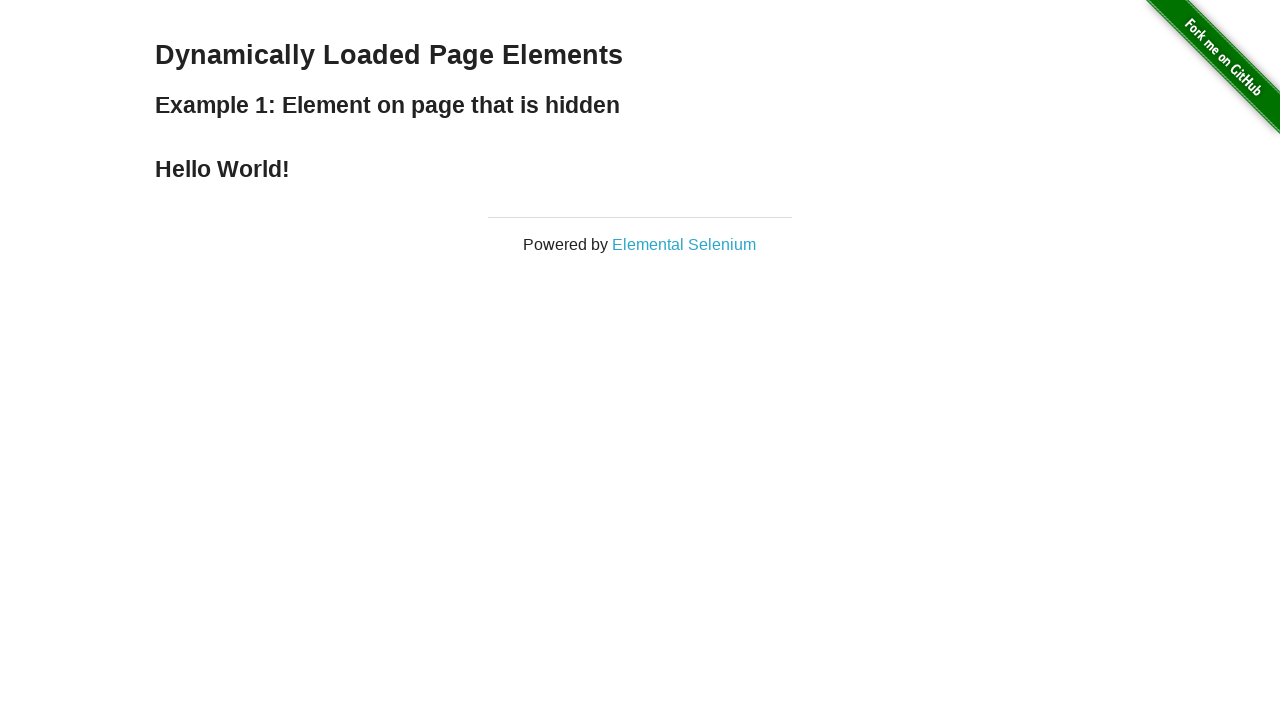